Tests scrollbar functionality by navigating to the scrollbars test page and clicking on a hidden button that requires scrolling to reach

Starting URL: http://uitestingplayground.com/scrollbars

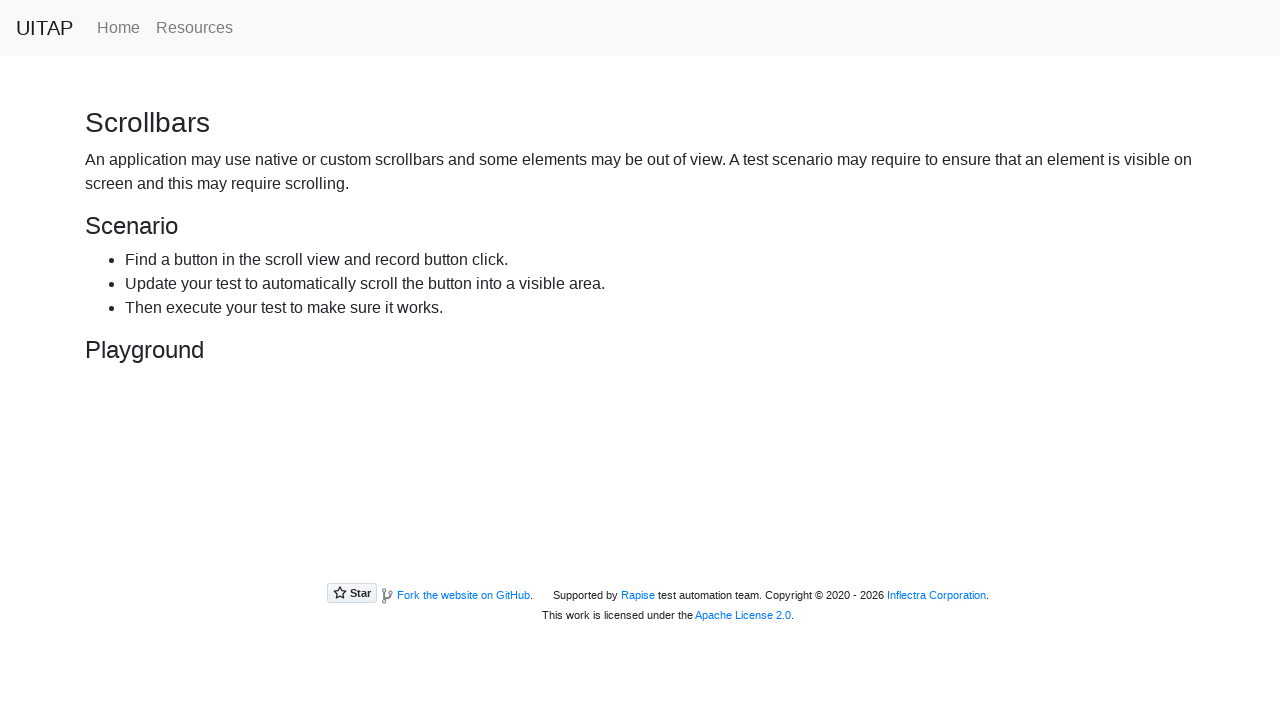

Clicked on the area containing the hidden button at (640, 315) on div:has(button#hidingButton)
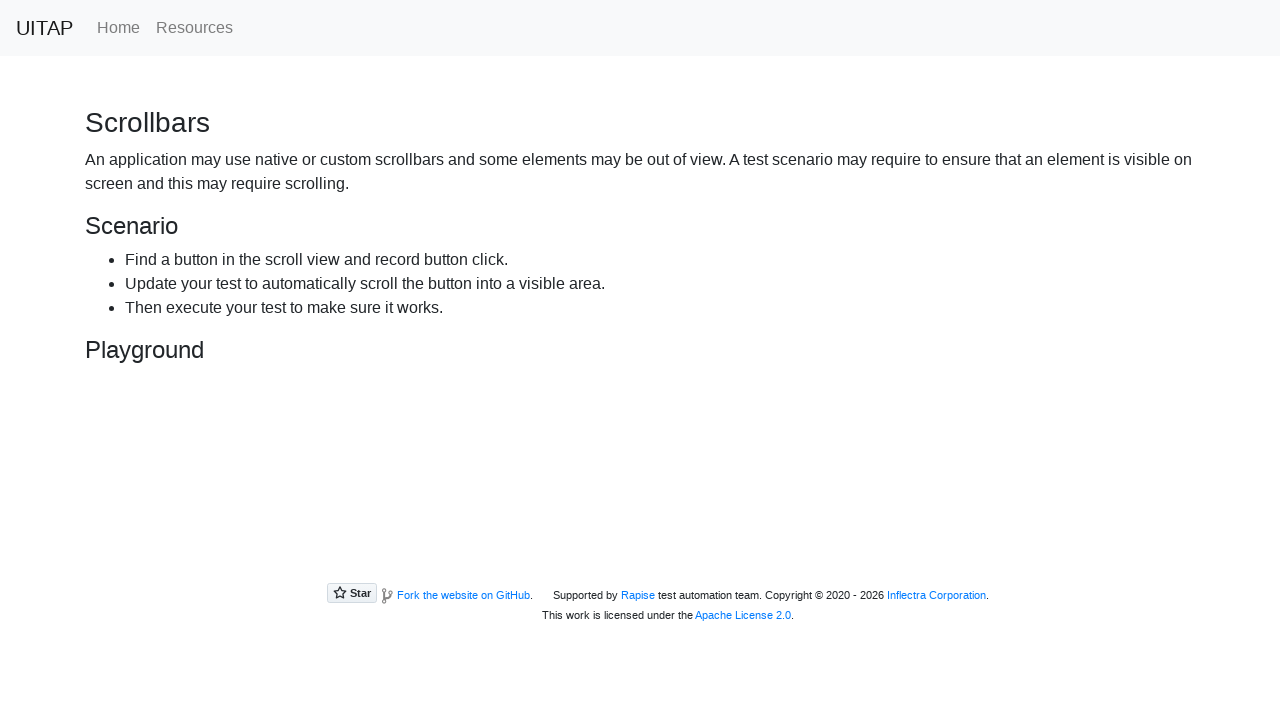

Located the hidden button element
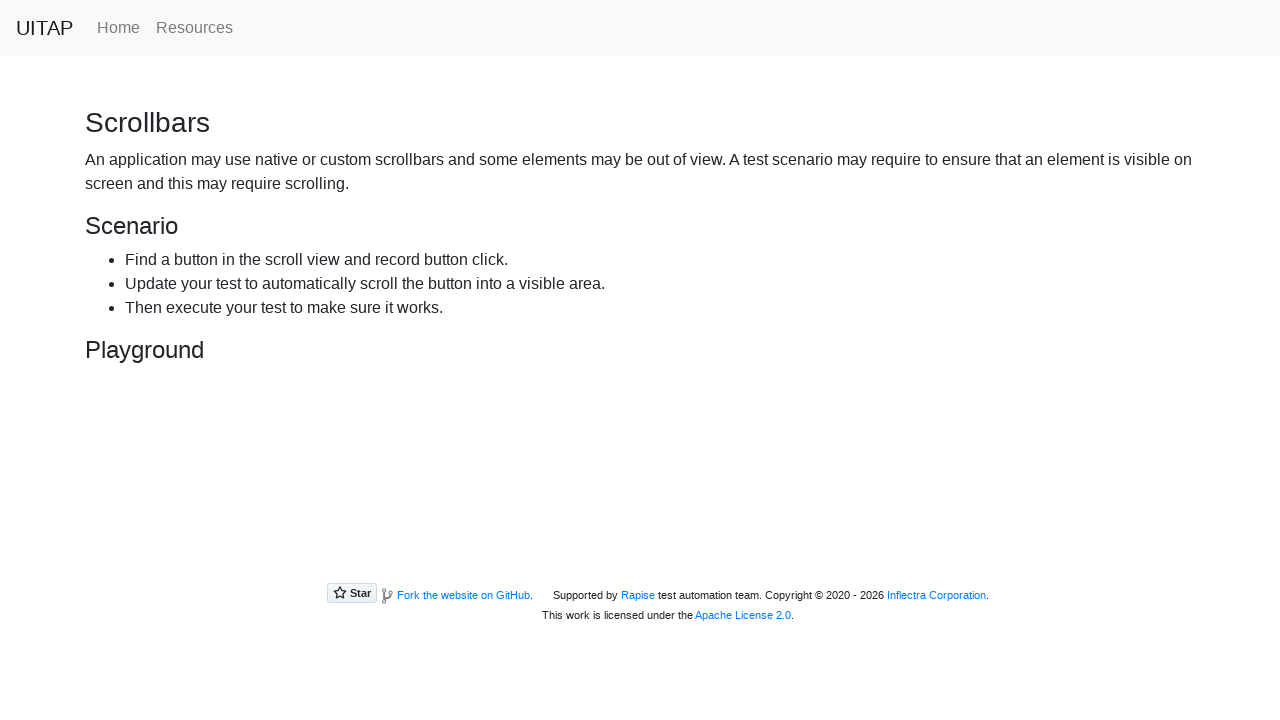

Scrolled the hidden button into view
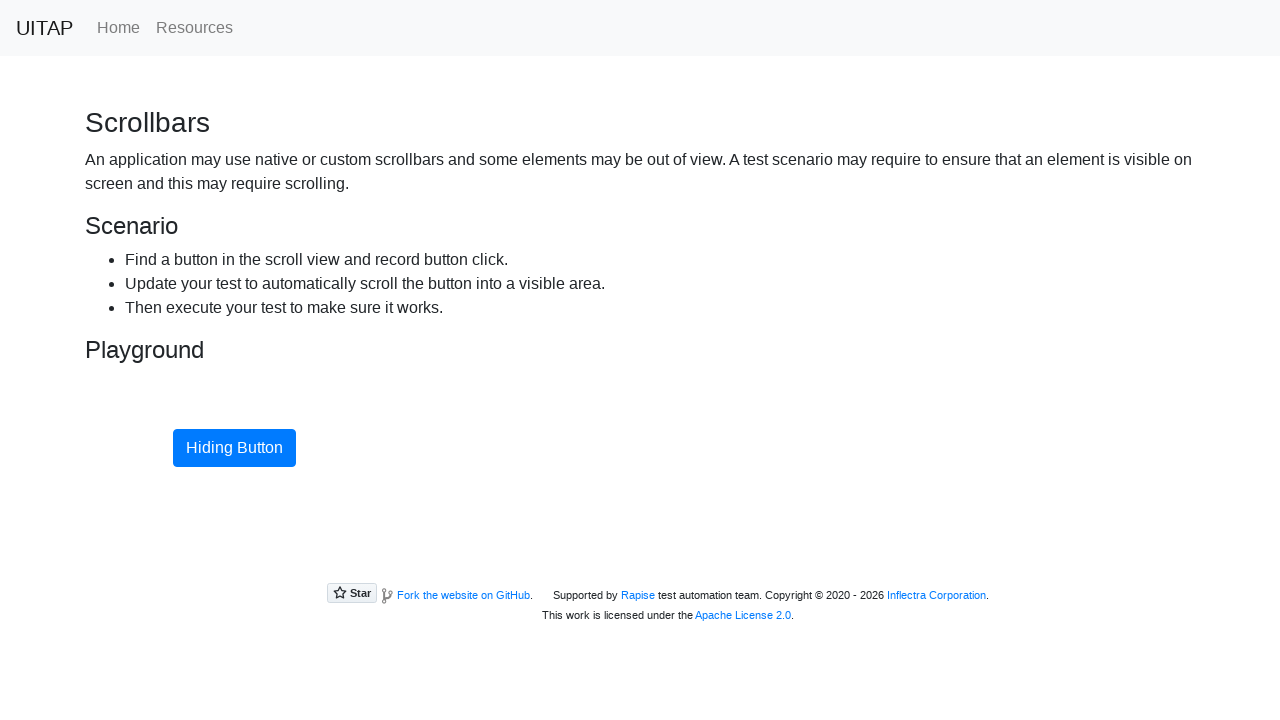

Successfully clicked the hidden button at (234, 448) on button#hidingButton
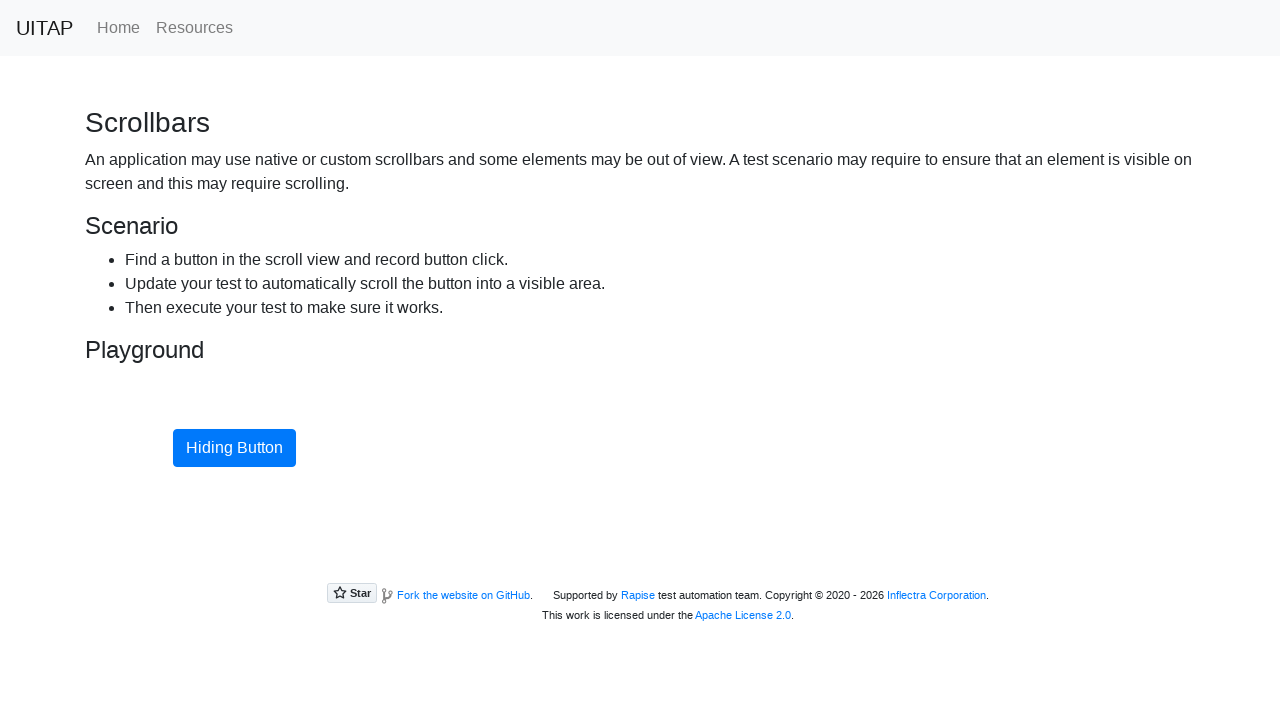

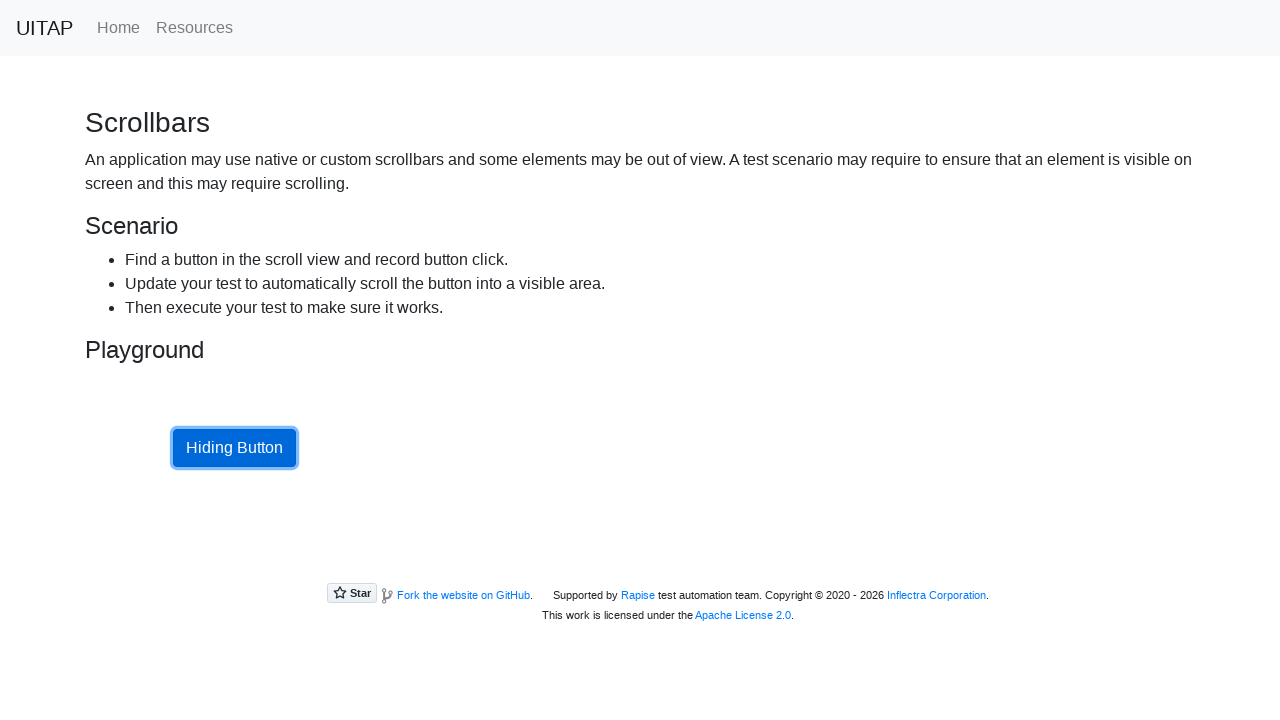